Tests hover functionality by moving the mouse over a figure element and verifying that the figcaption becomes visible

Starting URL: https://the-internet.herokuapp.com/hovers

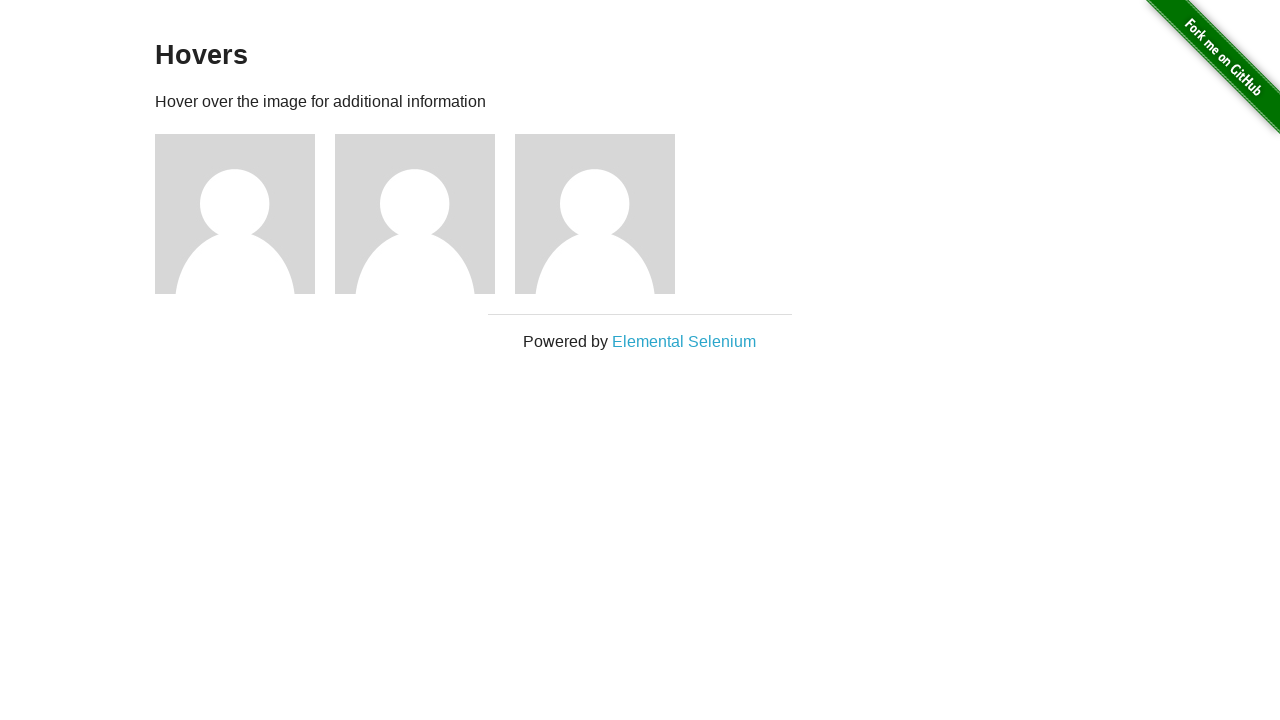

Waited for figure element to be present
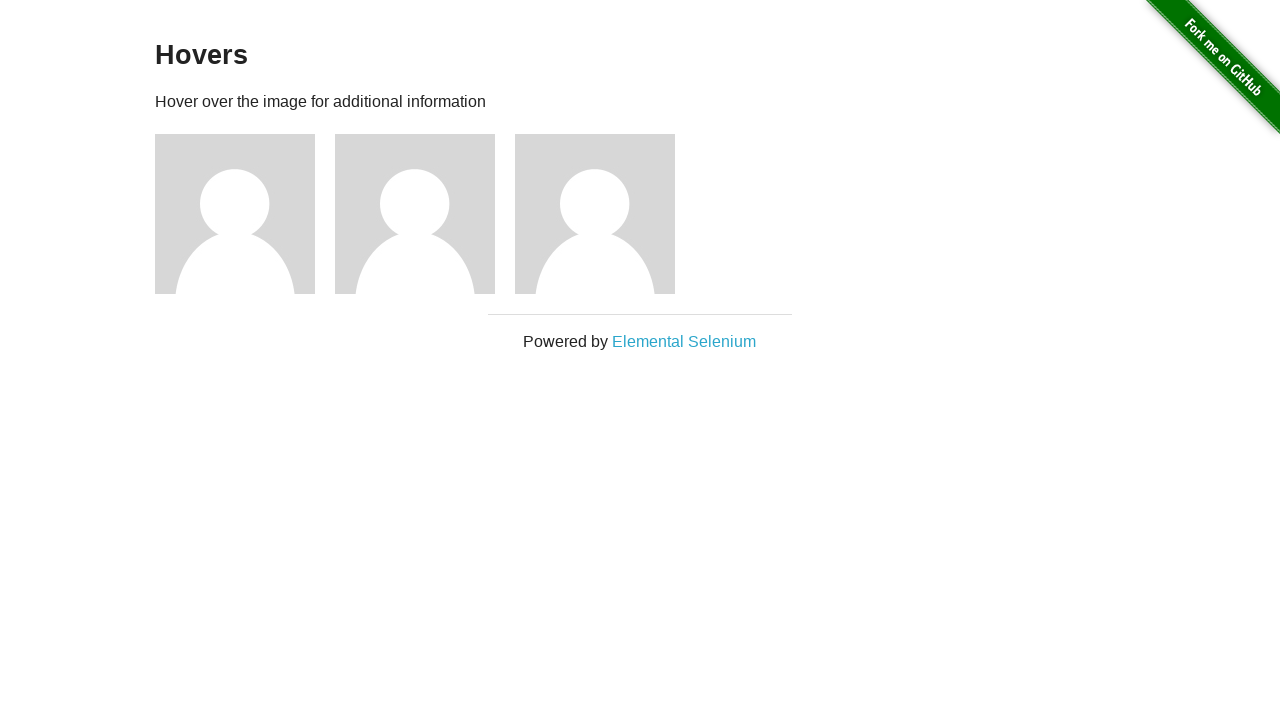

Hovered over figure element at (245, 214) on .figure
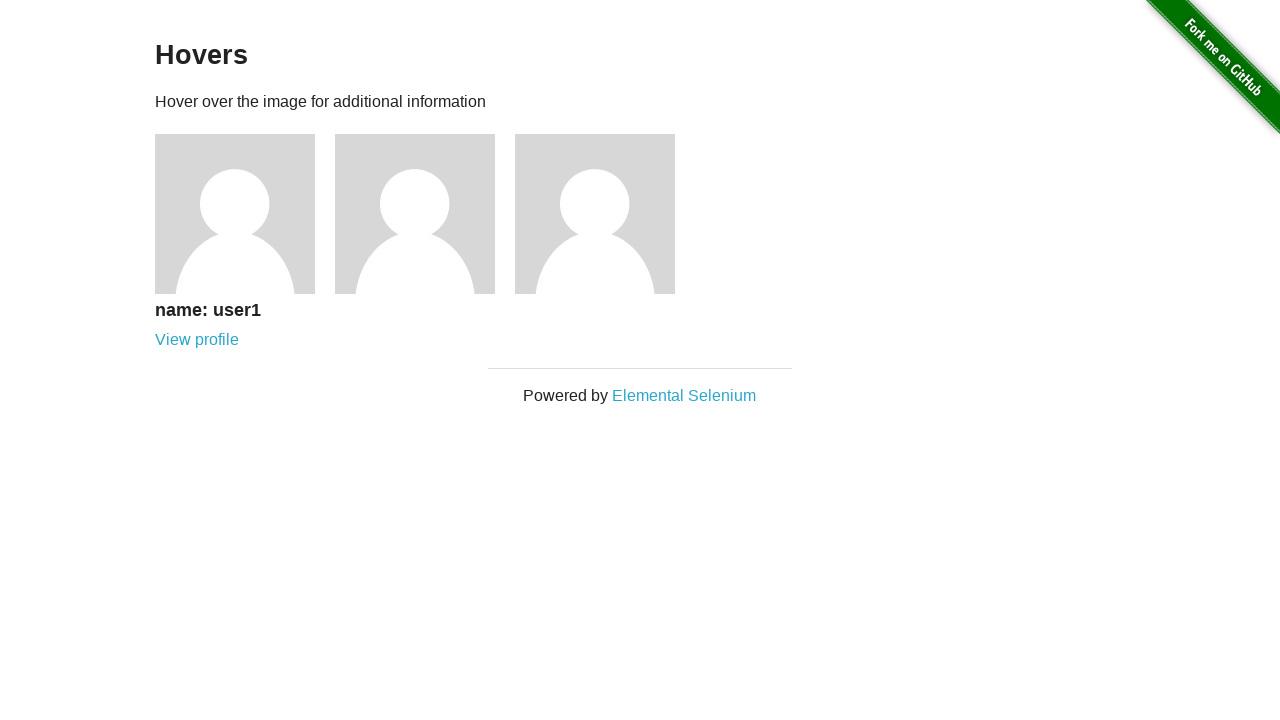

Verified figcaption is visible after hover
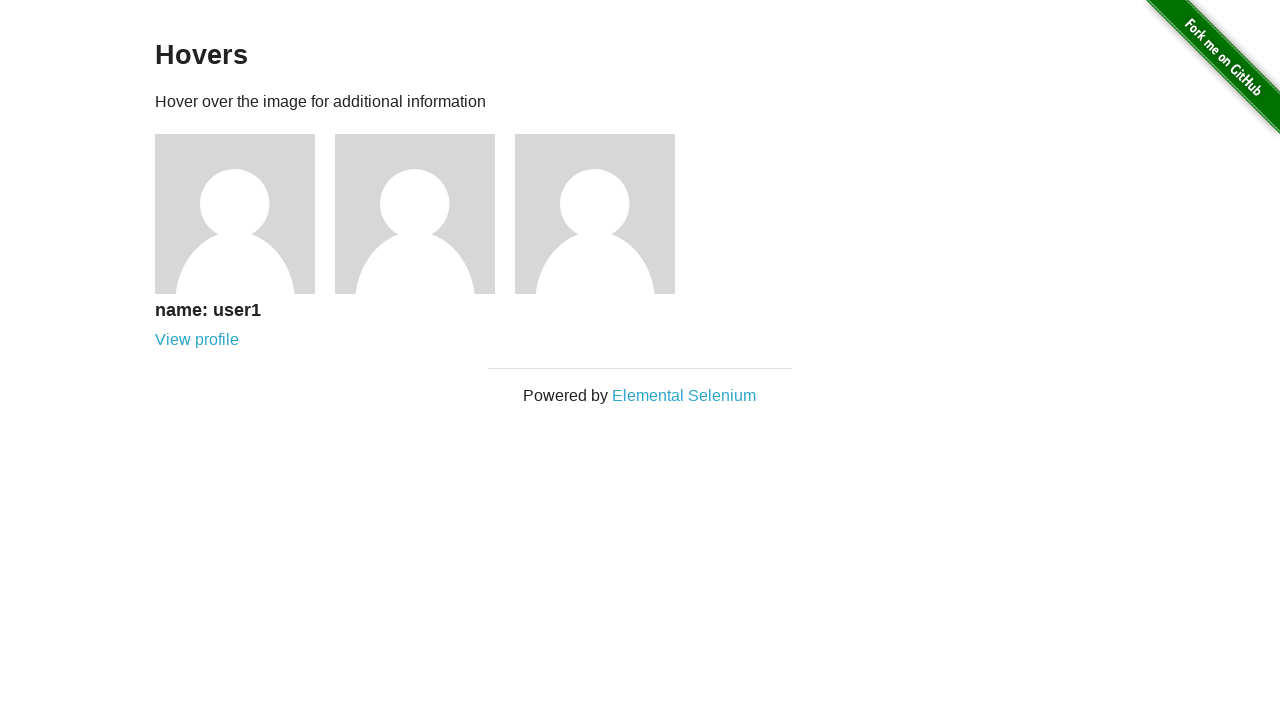

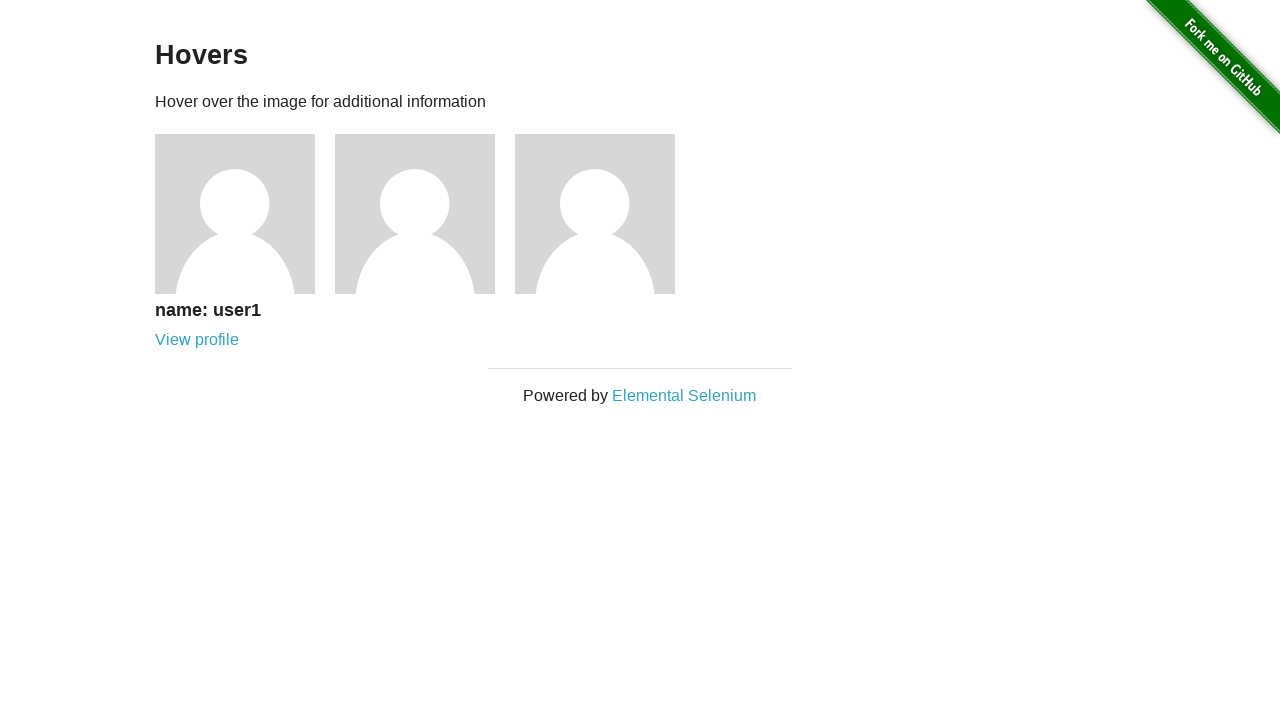